Tests single select dropdown functionality by selecting an option using visible text

Starting URL: https://www.hyrtutorials.com/p/html-dropdown-elements-practice.html

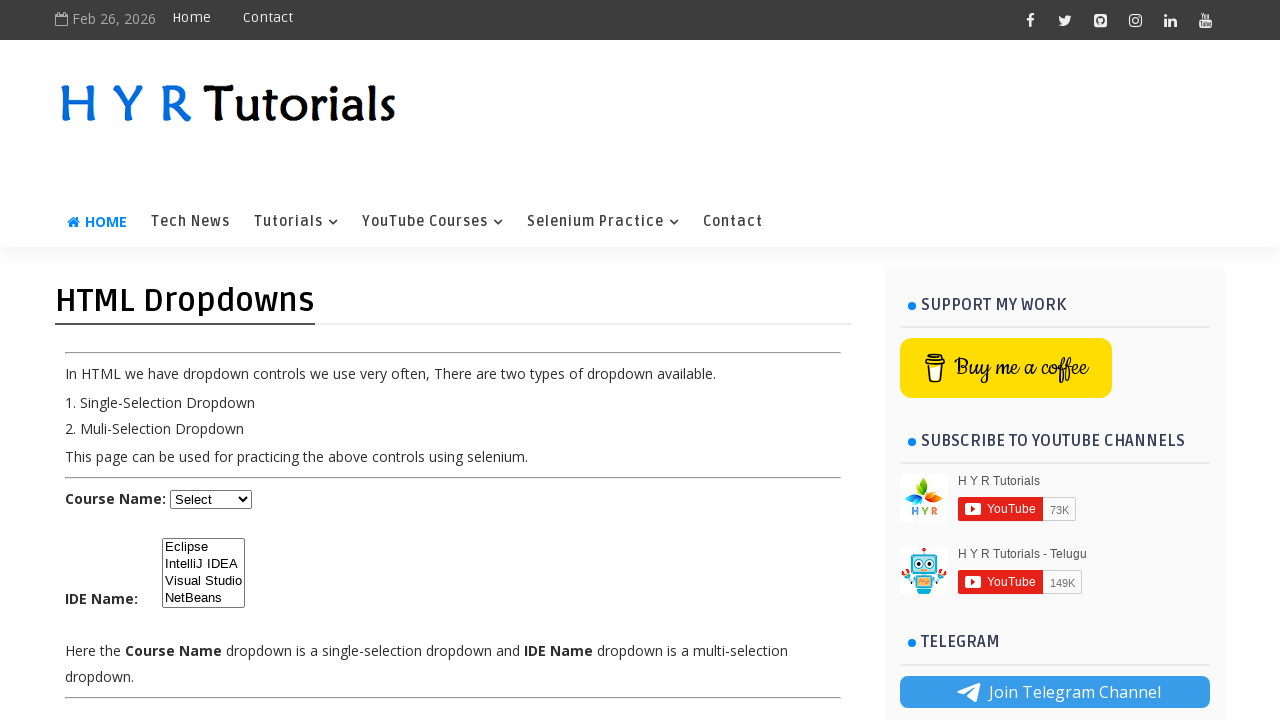

Scrolled single select dropdown into view
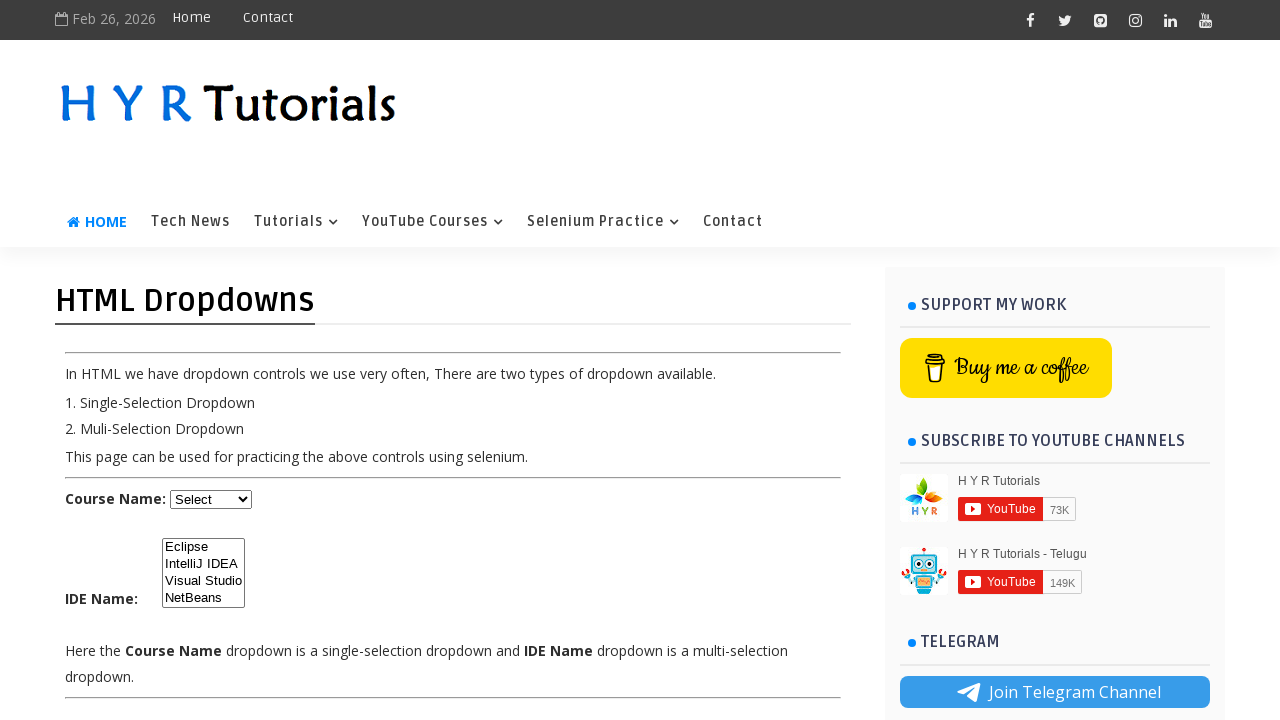

Selected 'Javascript' option from single select dropdown on select#course
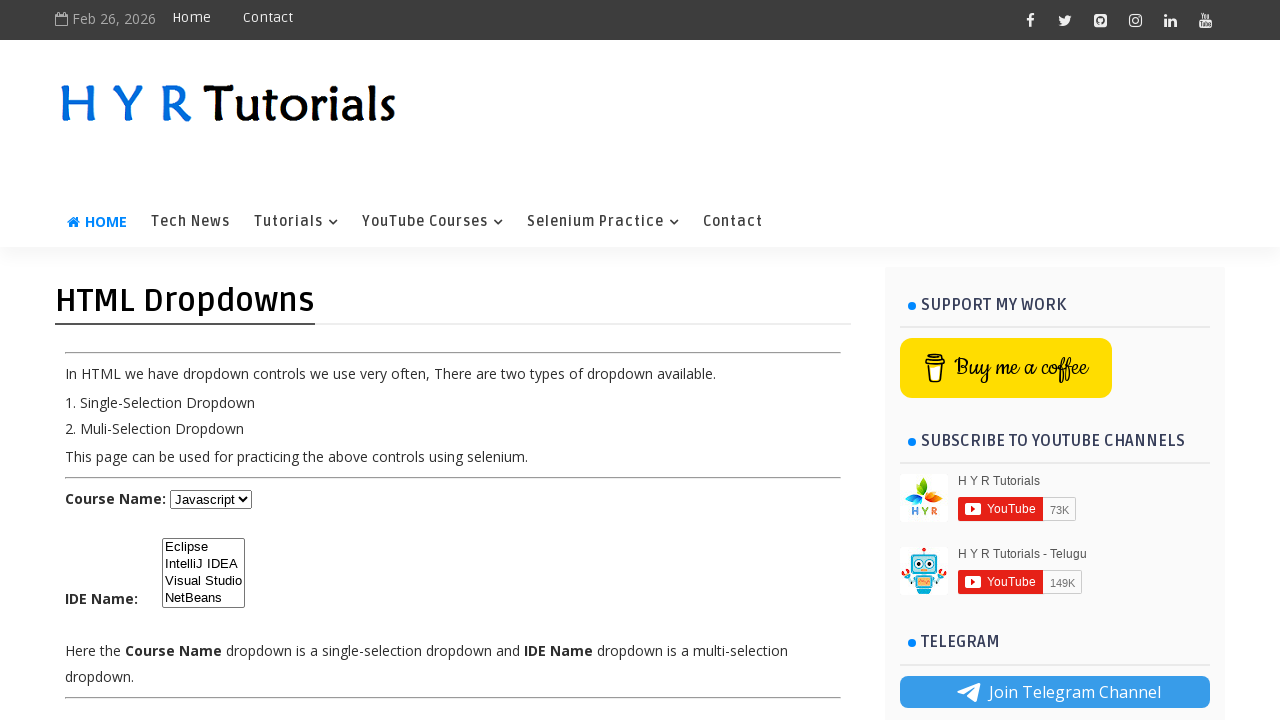

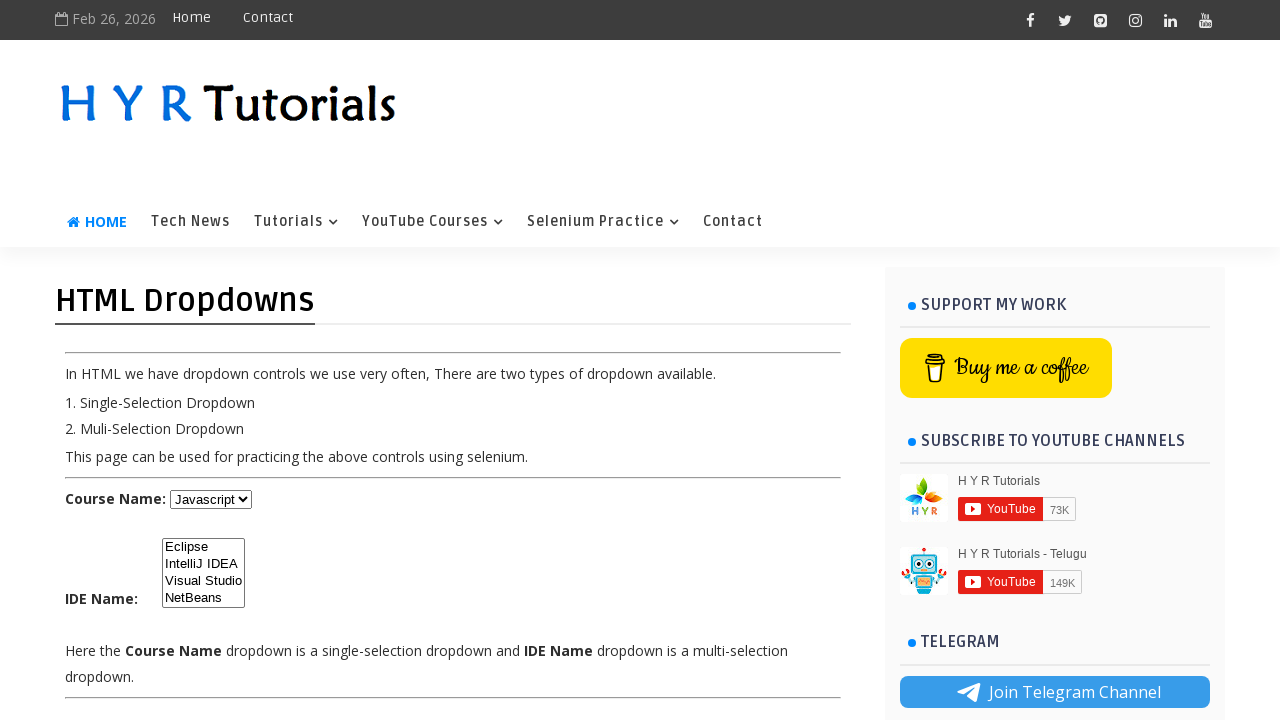